Tests a contact form by filling only the name field and submitting, then verifies the result message displays the entered name

Starting URL: https://lm.skillbox.cc/qa_tester/module02/homework1/

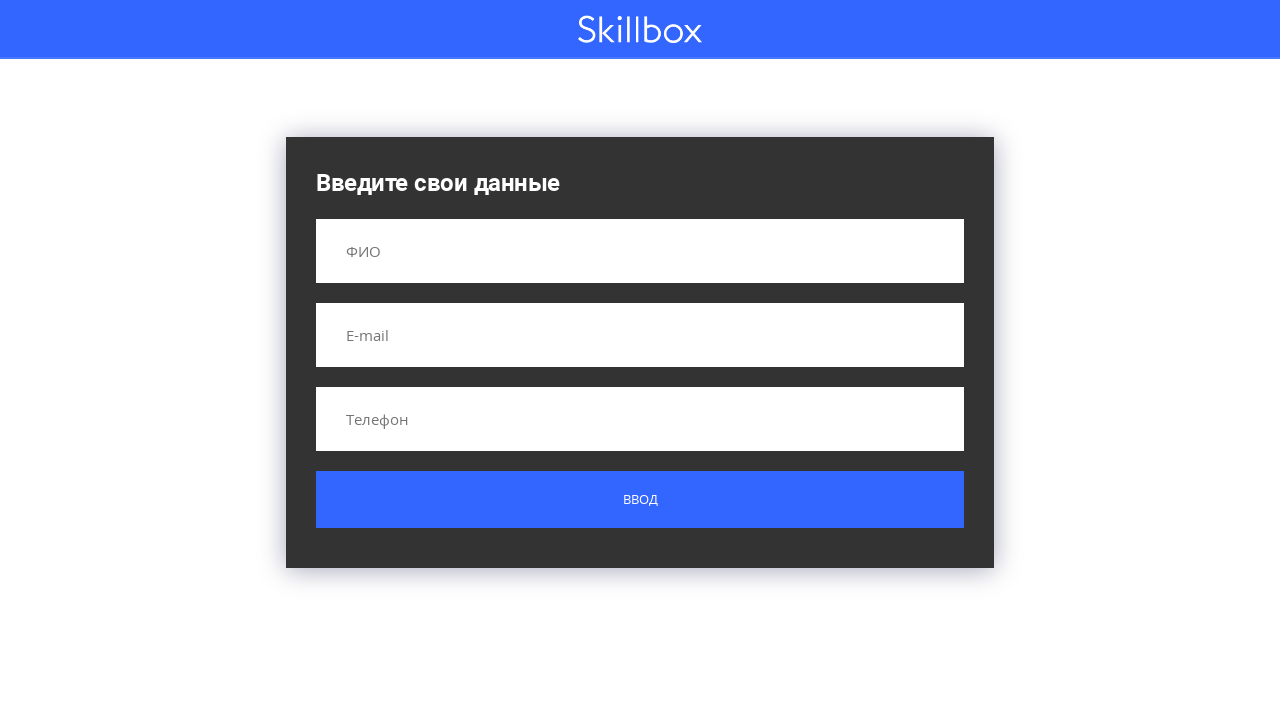

Filled name field with 'Иванов Иван Иванович' on input[name='name']
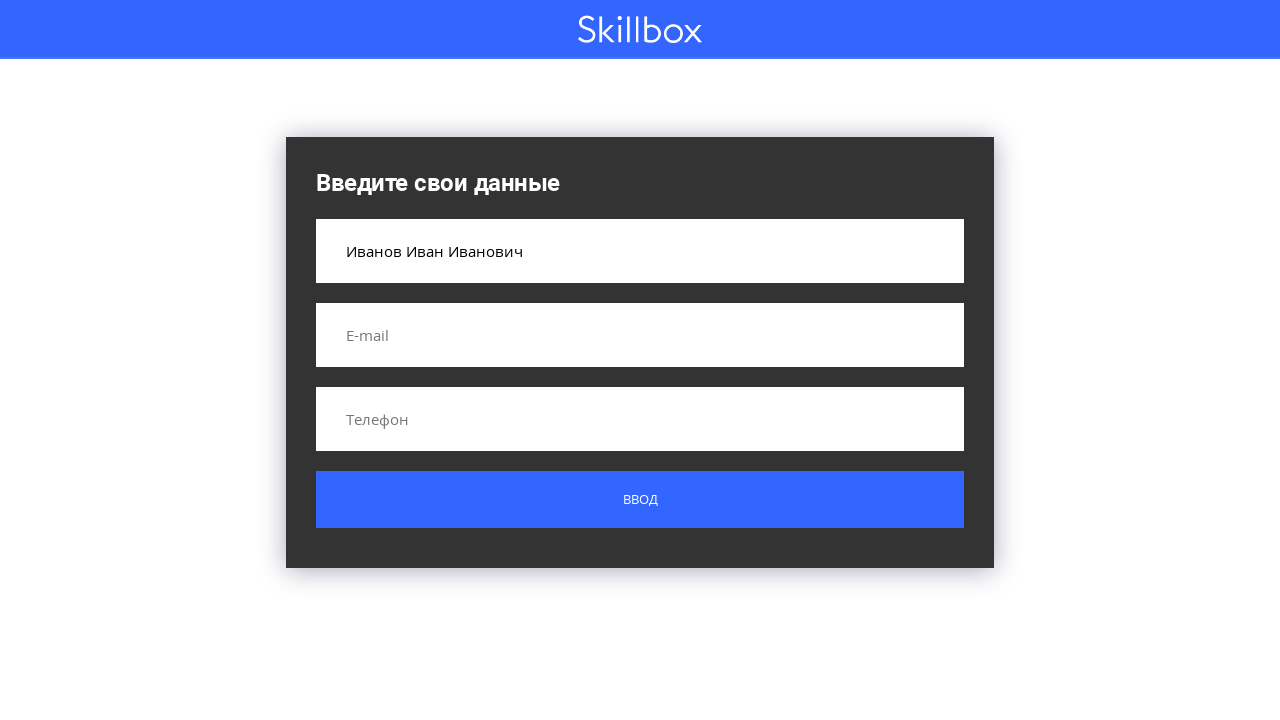

Clicked submit button at (640, 500) on .button
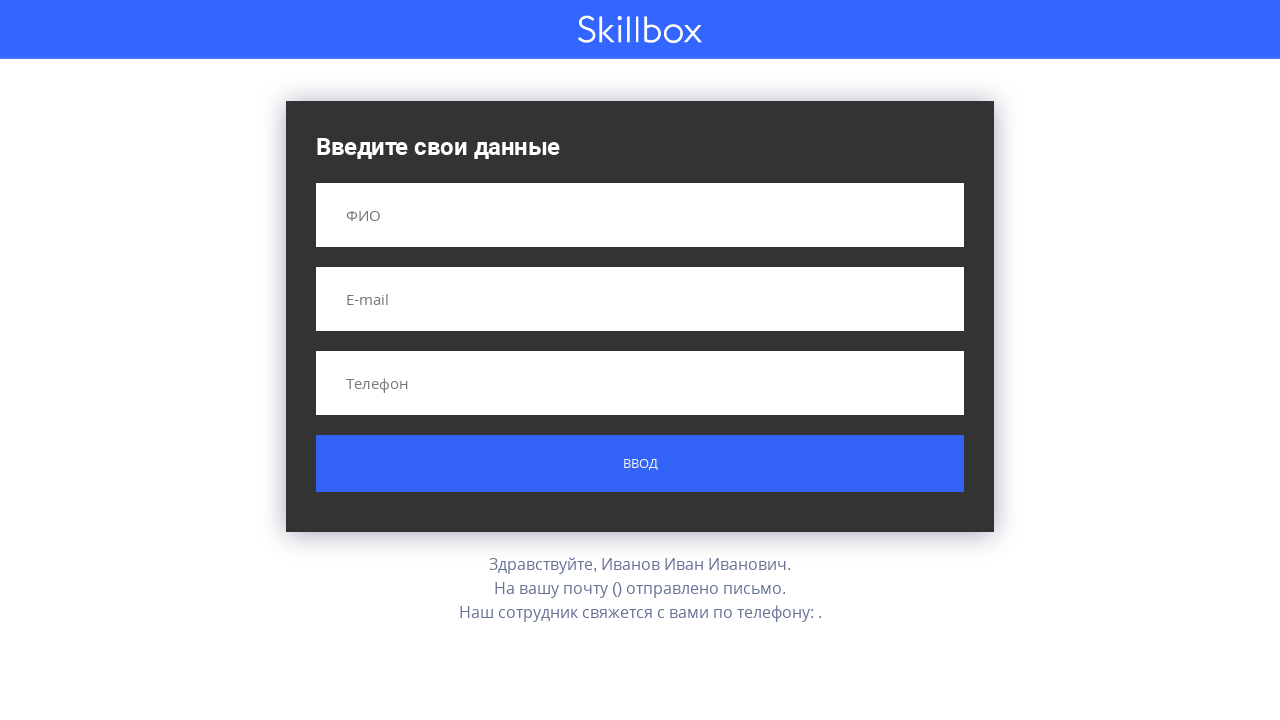

Result message appeared with entered name
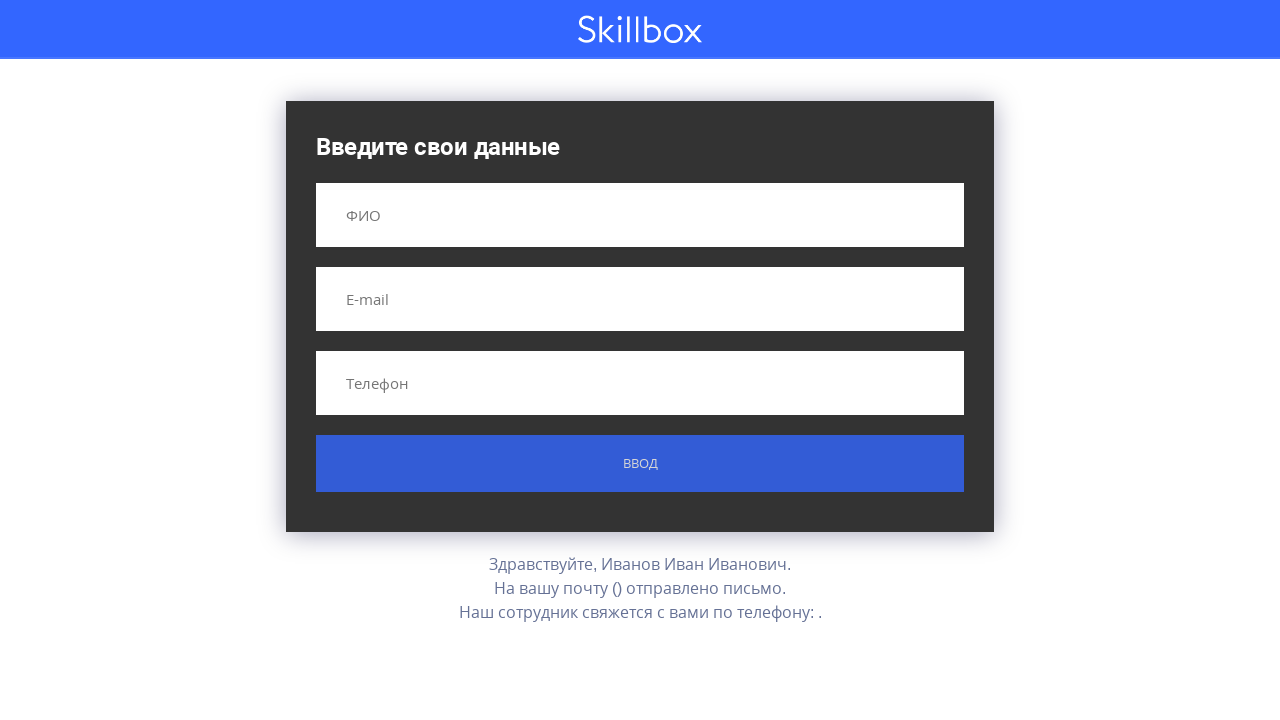

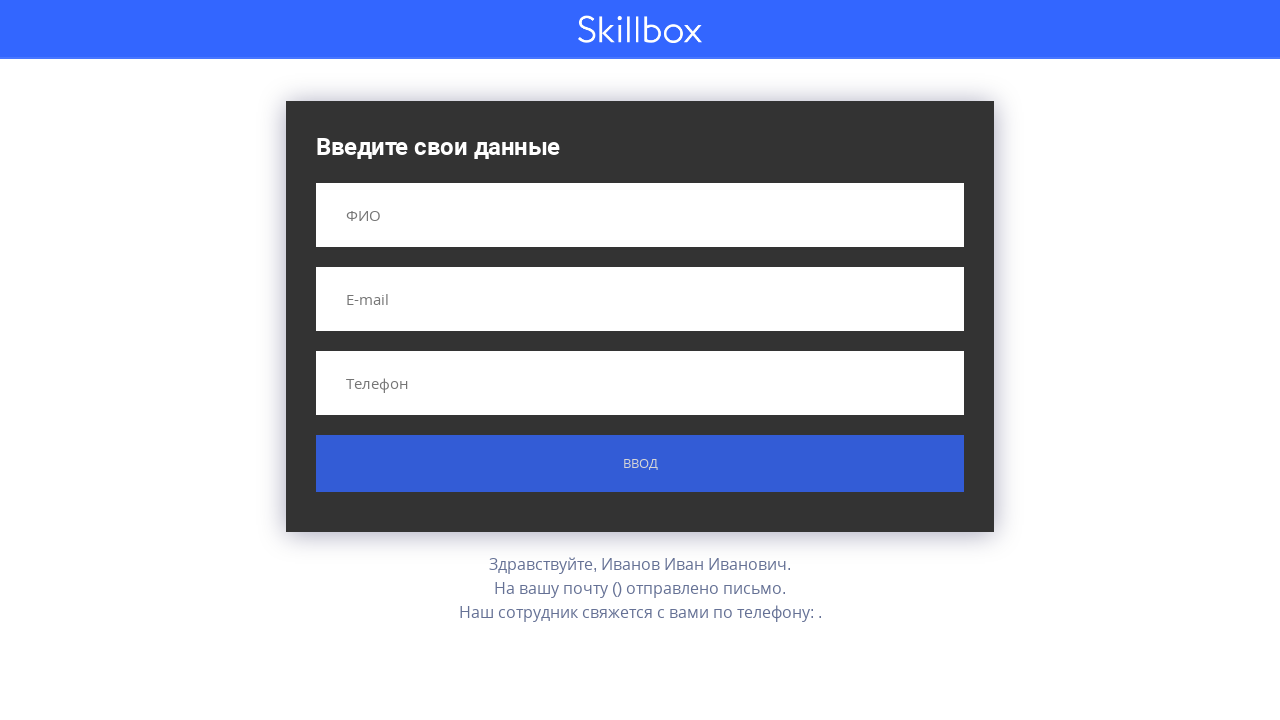